Tests dynamic control removal by clicking a Remove button and verifying the confirmation message appears

Starting URL: https://the-internet.herokuapp.com/dynamic_controls

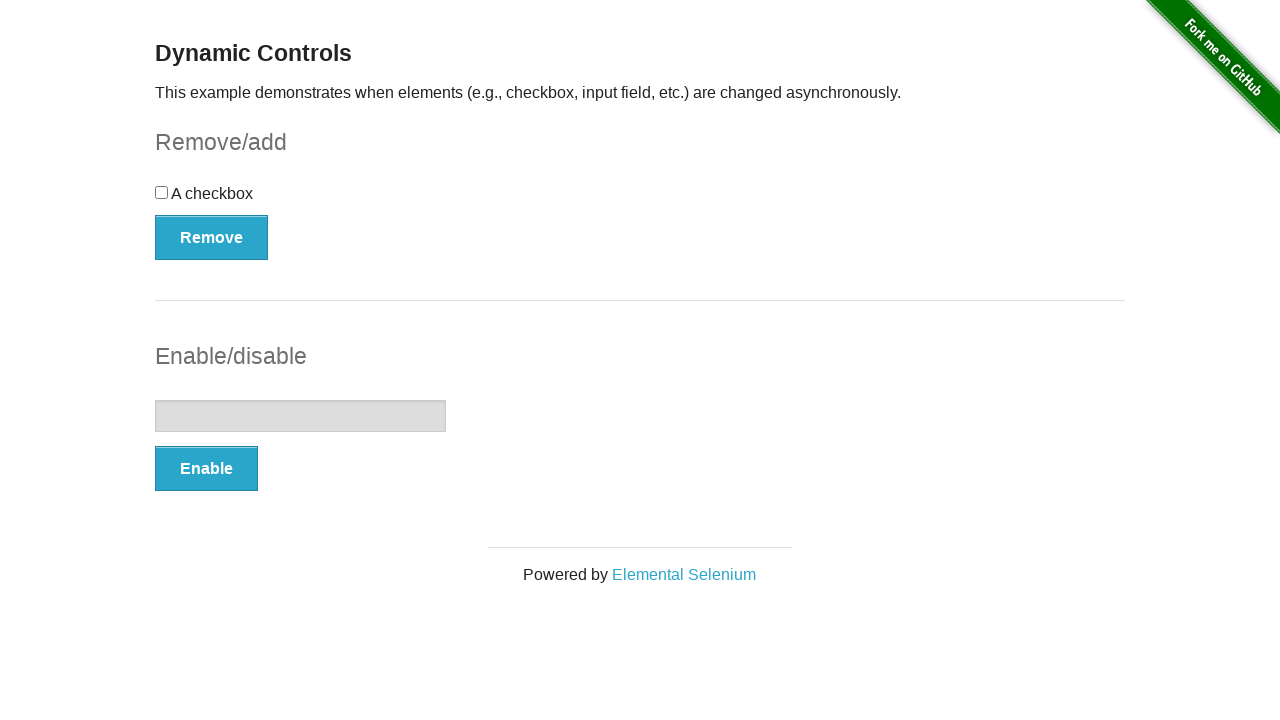

Clicked the Remove button to trigger dynamic control removal at (212, 237) on xpath=//button[text()='Remove']
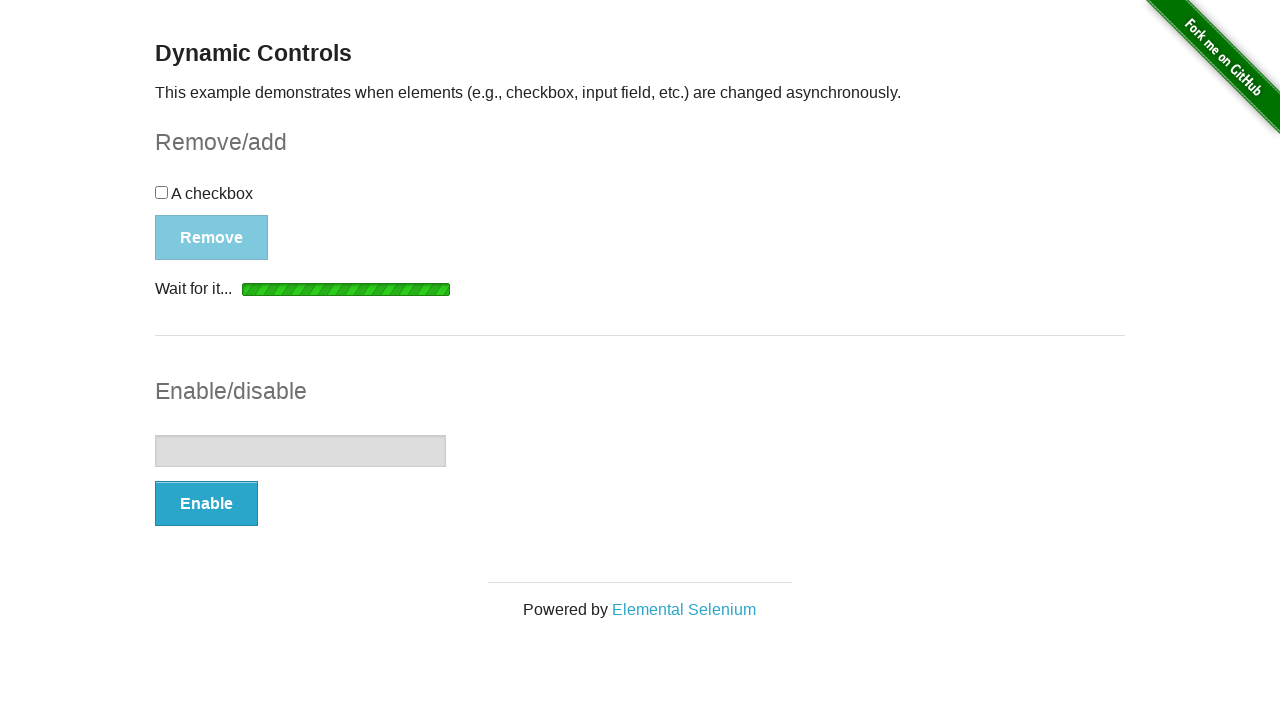

Confirmation message element loaded
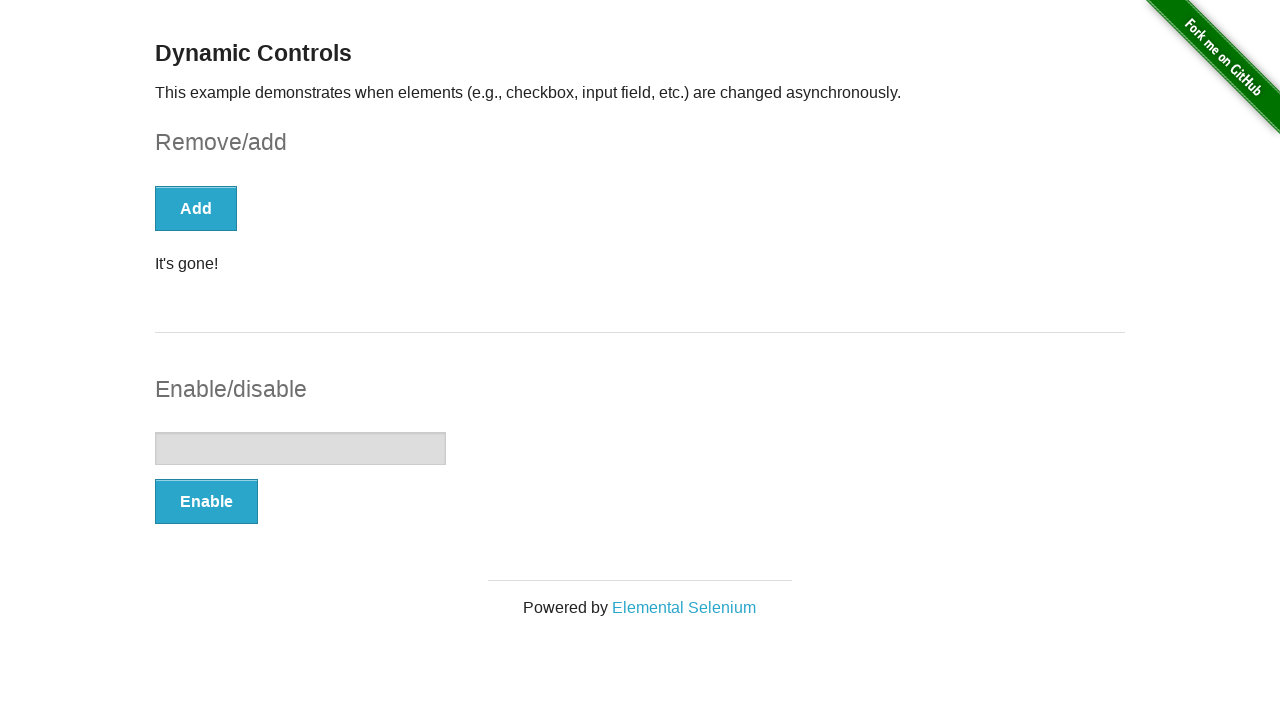

Located the confirmation message element
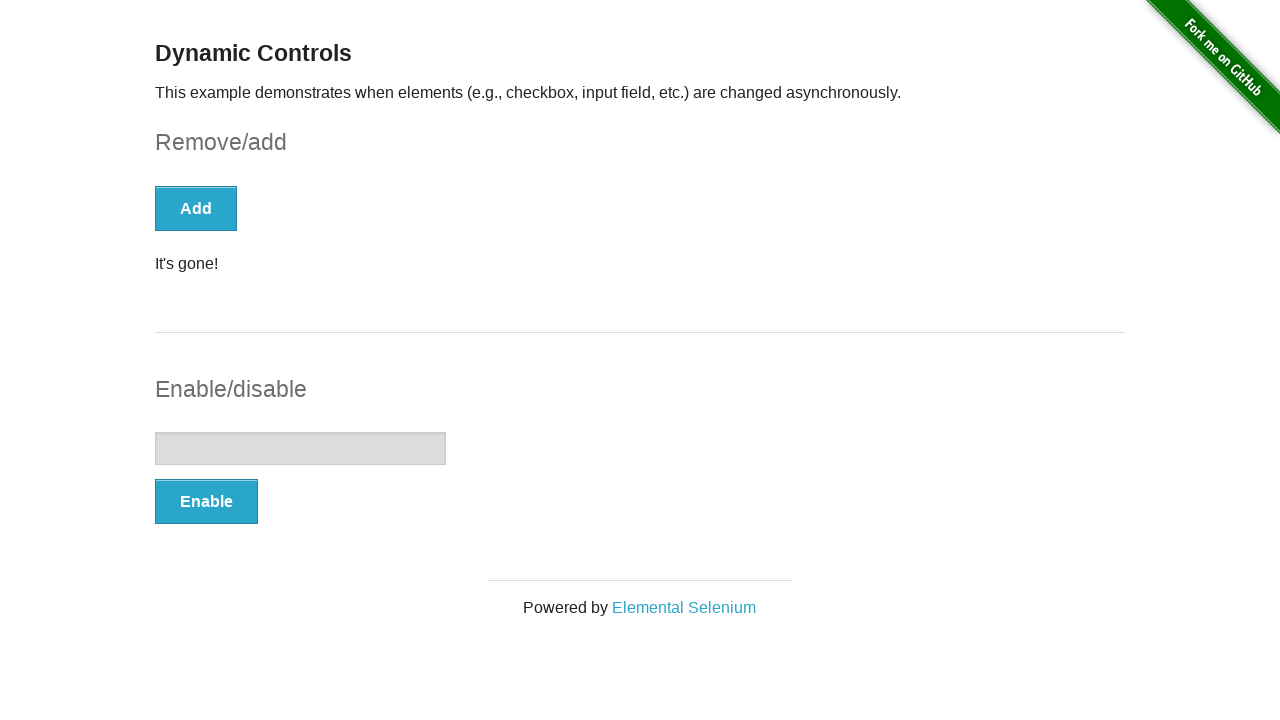

Verified confirmation message displays 'It's gone!'
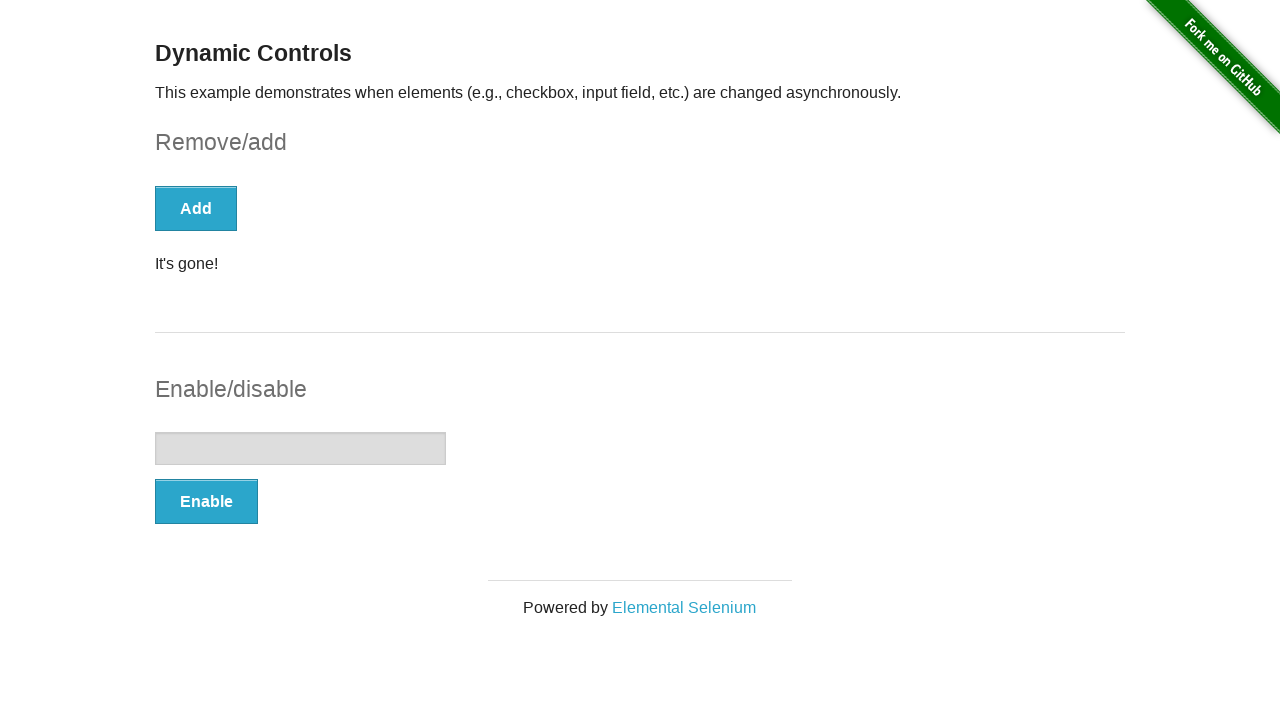

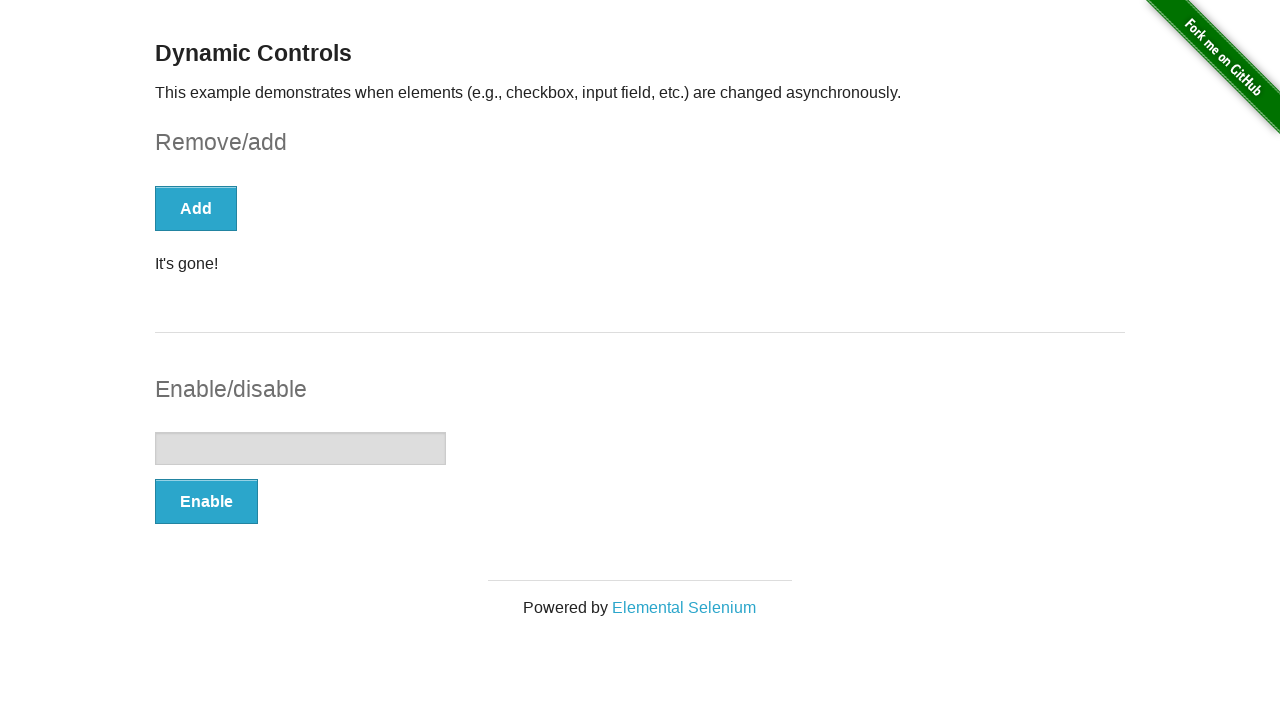